Tests mouse hover functionality on the SpiceJet booking page by hovering over the addons highlight element

Starting URL: https://book.spicejet.com/

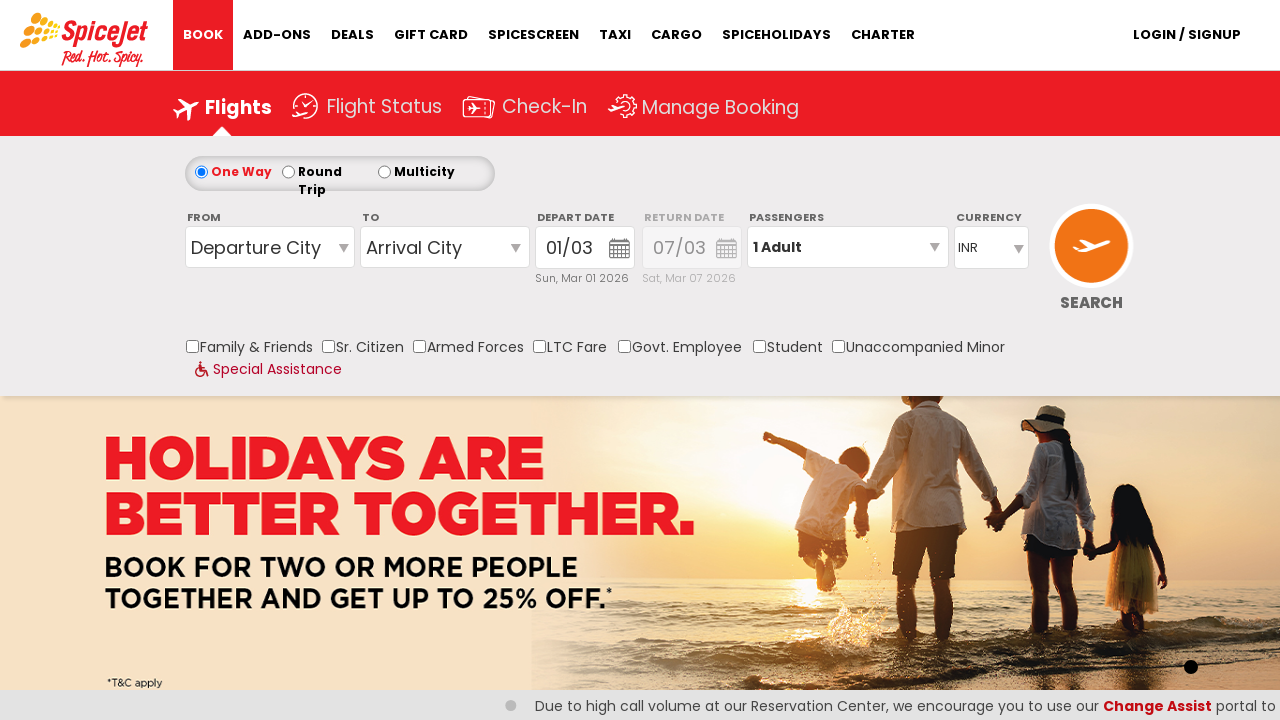

Hovered over the addons highlight element at (277, 35) on #highlight-addons
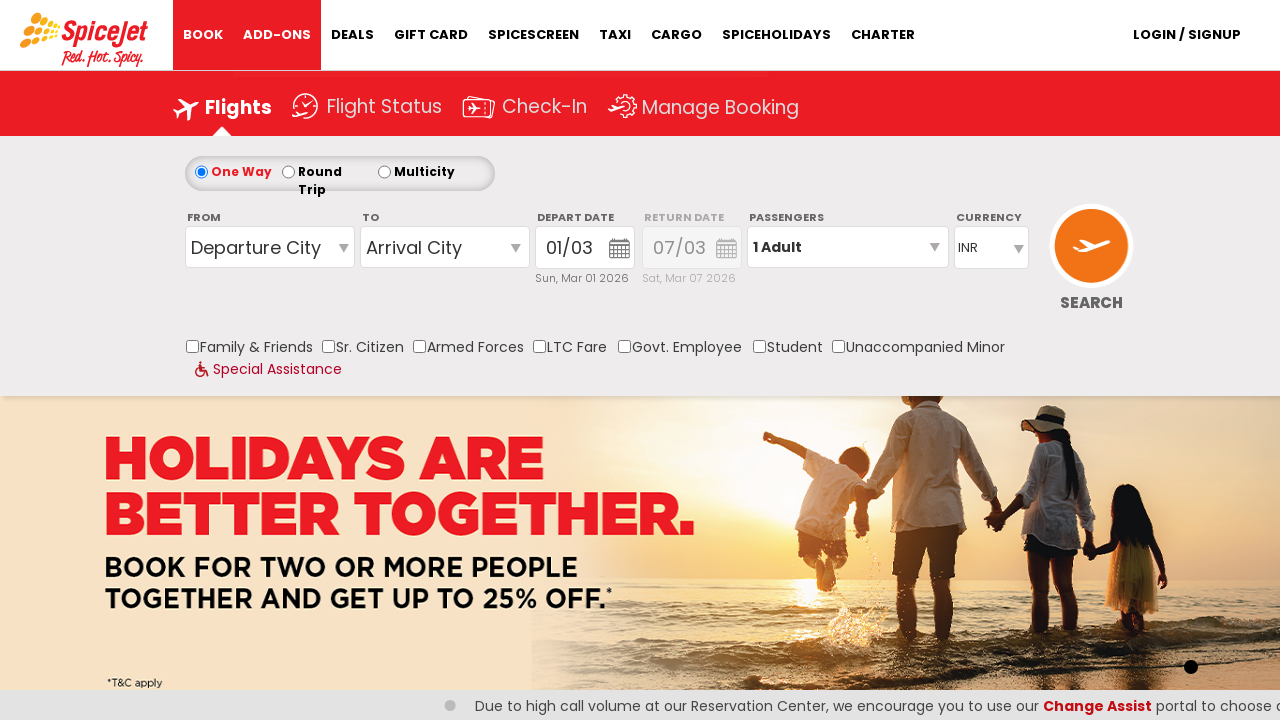

Clicked on the body element at (640, 360) on body
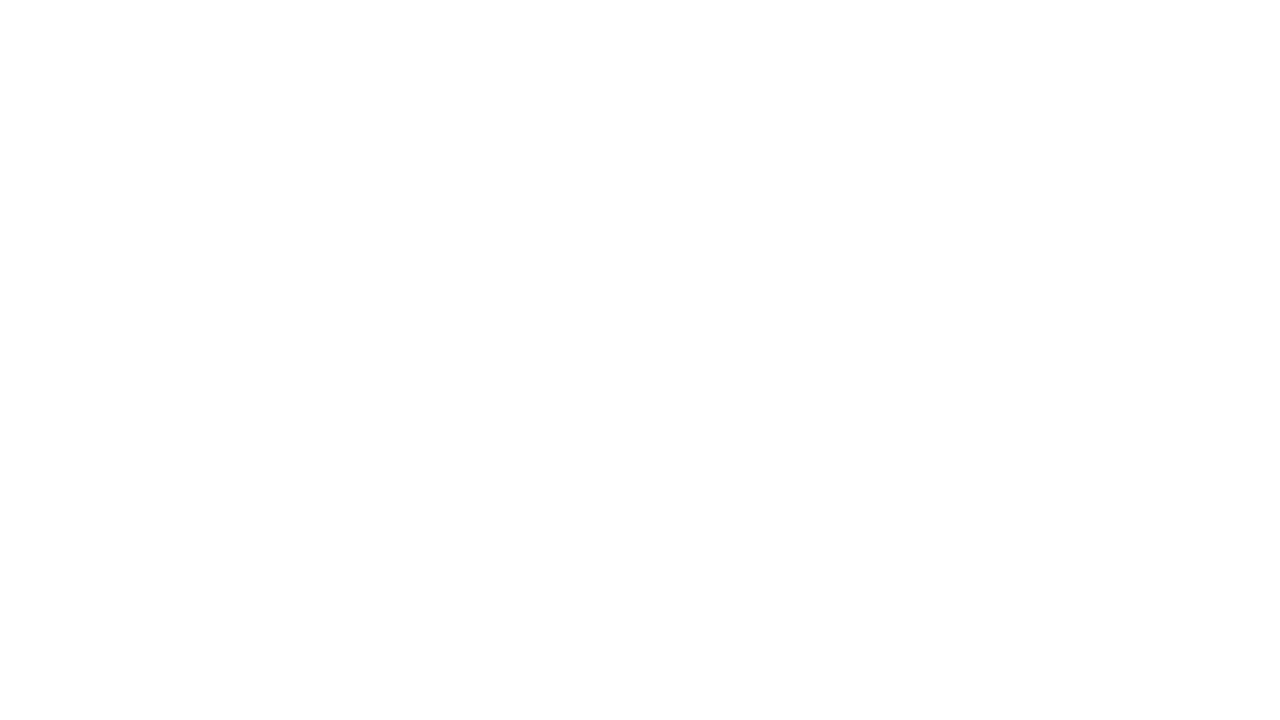

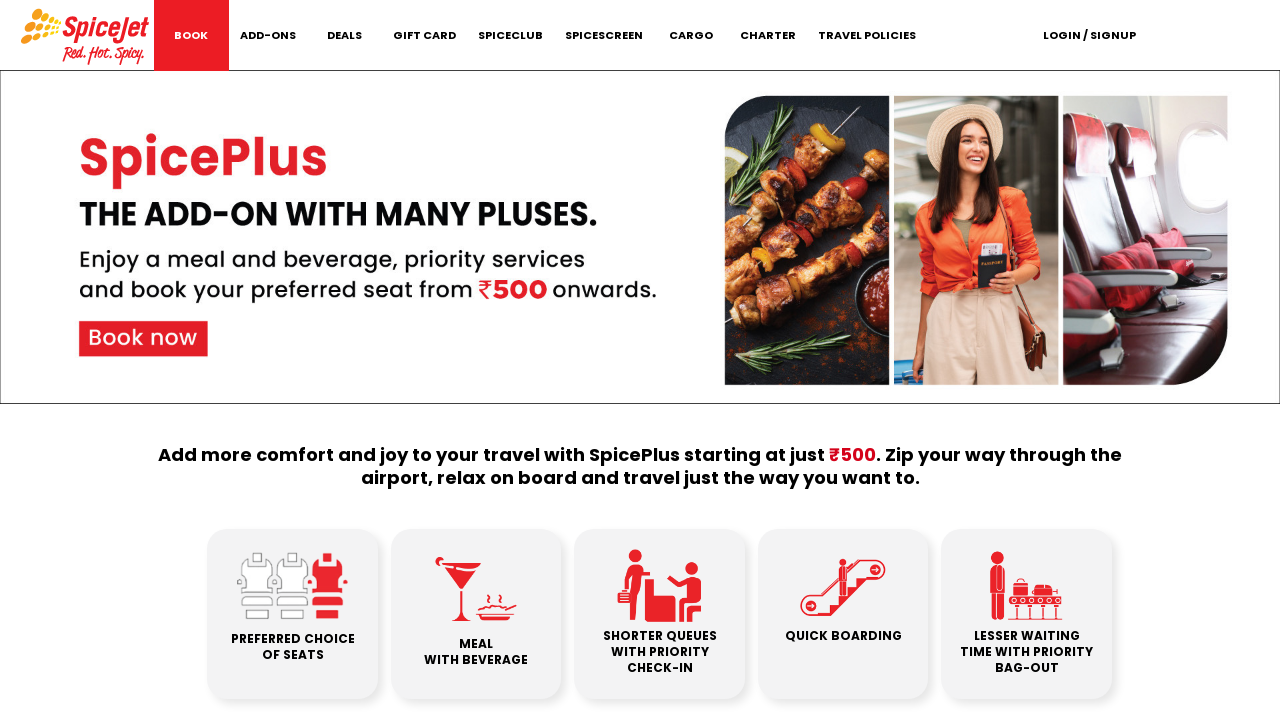